Tests hover interaction on navigation menu and clicks through to leadership page

Starting URL: https://qap.dev

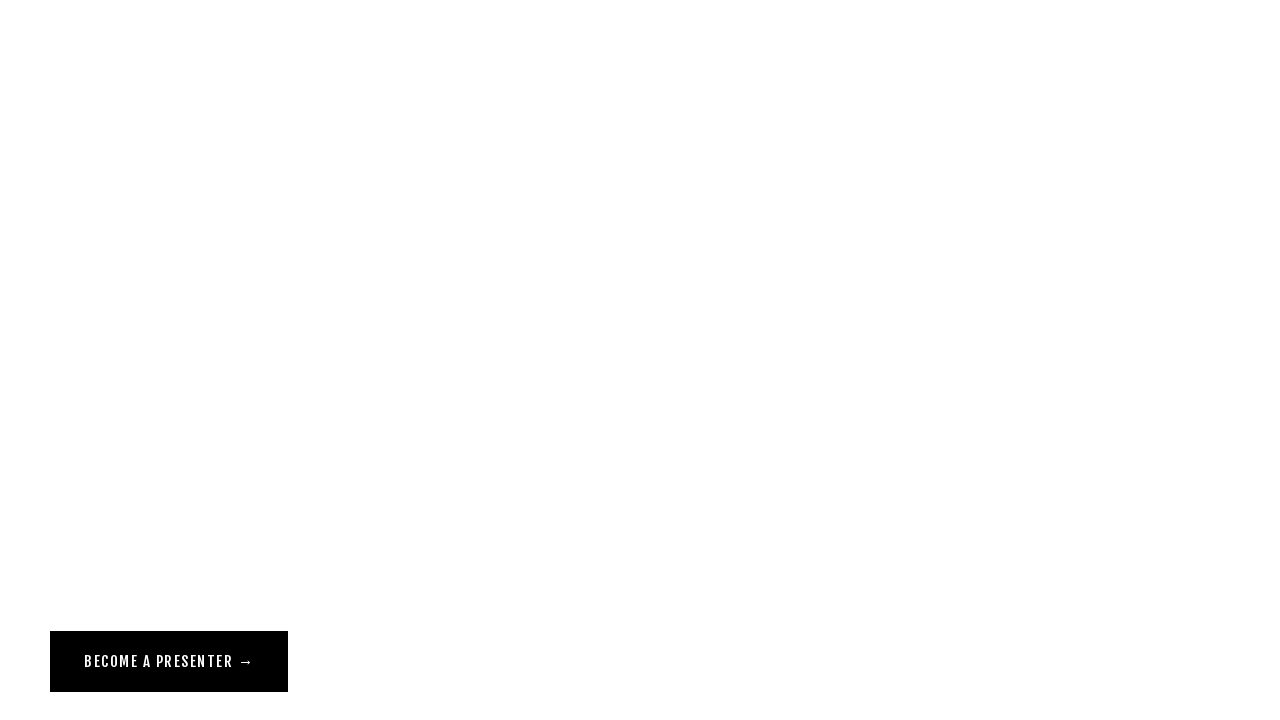

Navigated to https://qap.dev
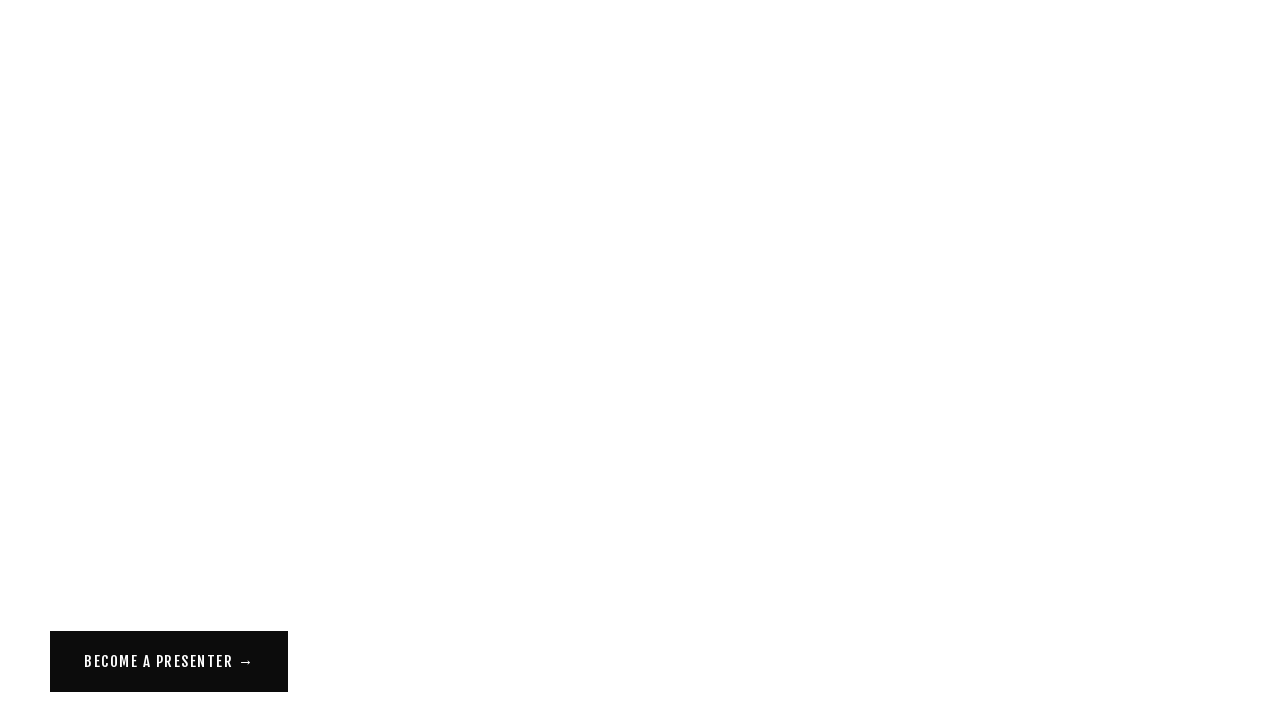

Hovered over About link in navigation menu at (71, 56) on a[href="/about"]
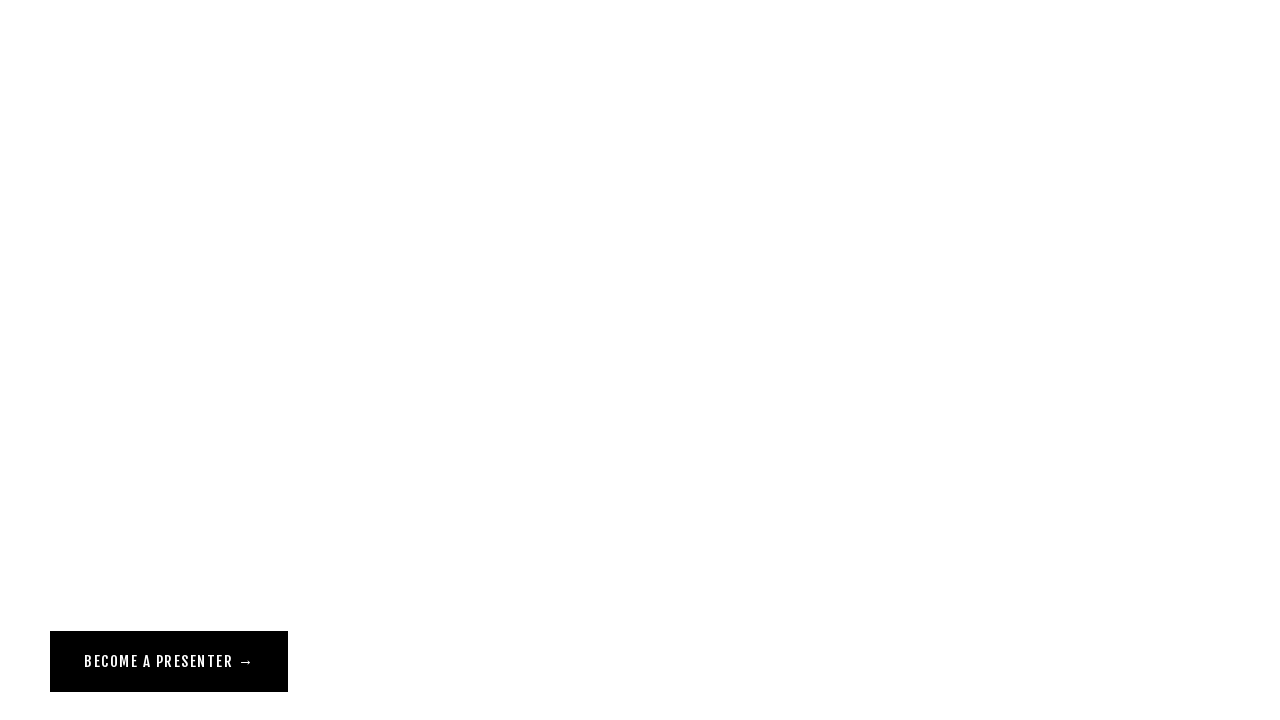

Clicked Leadership link in header to navigate to leadership page at (92, 124) on a[href="/leadership"][class*=Header]
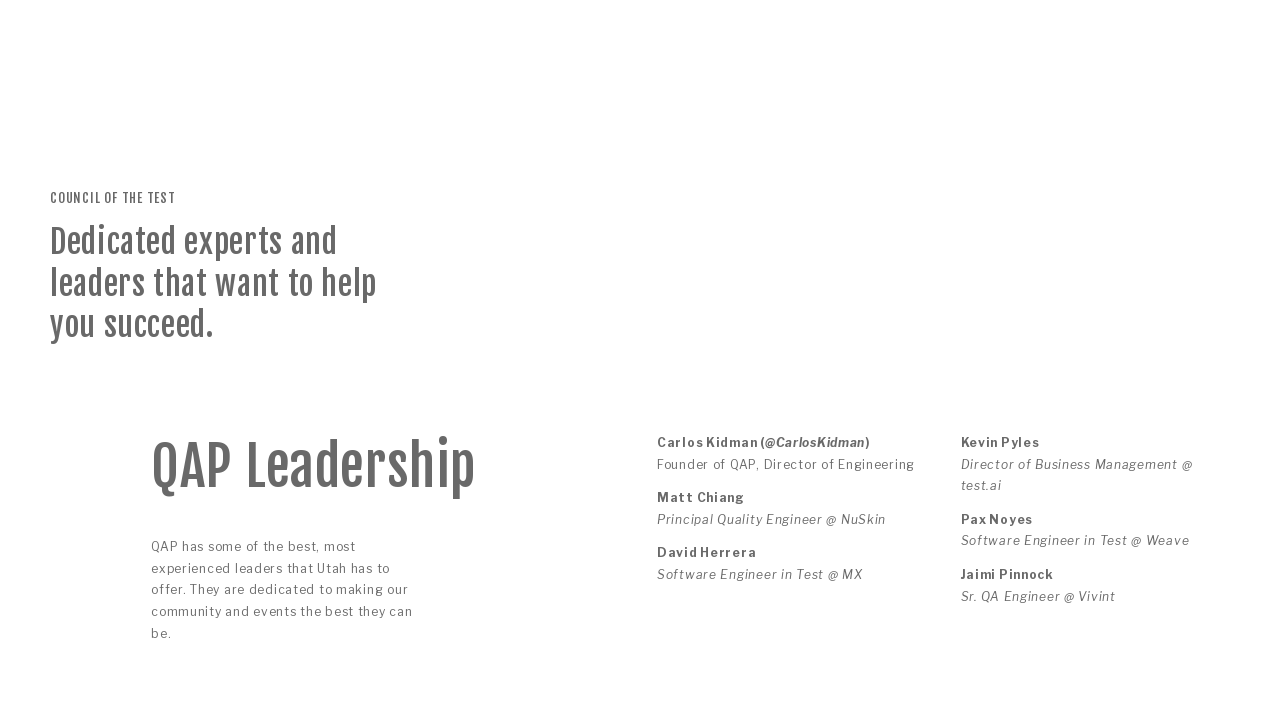

Verified Carlos Kidman text is present on leadership page
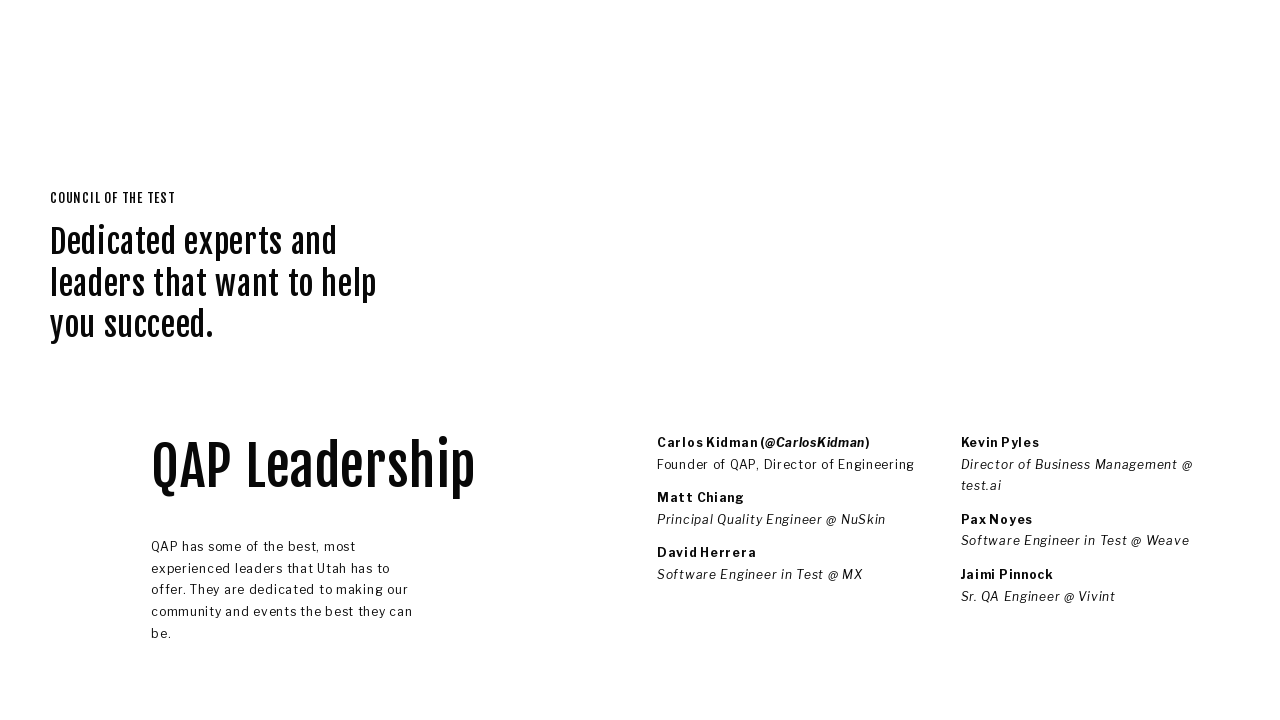

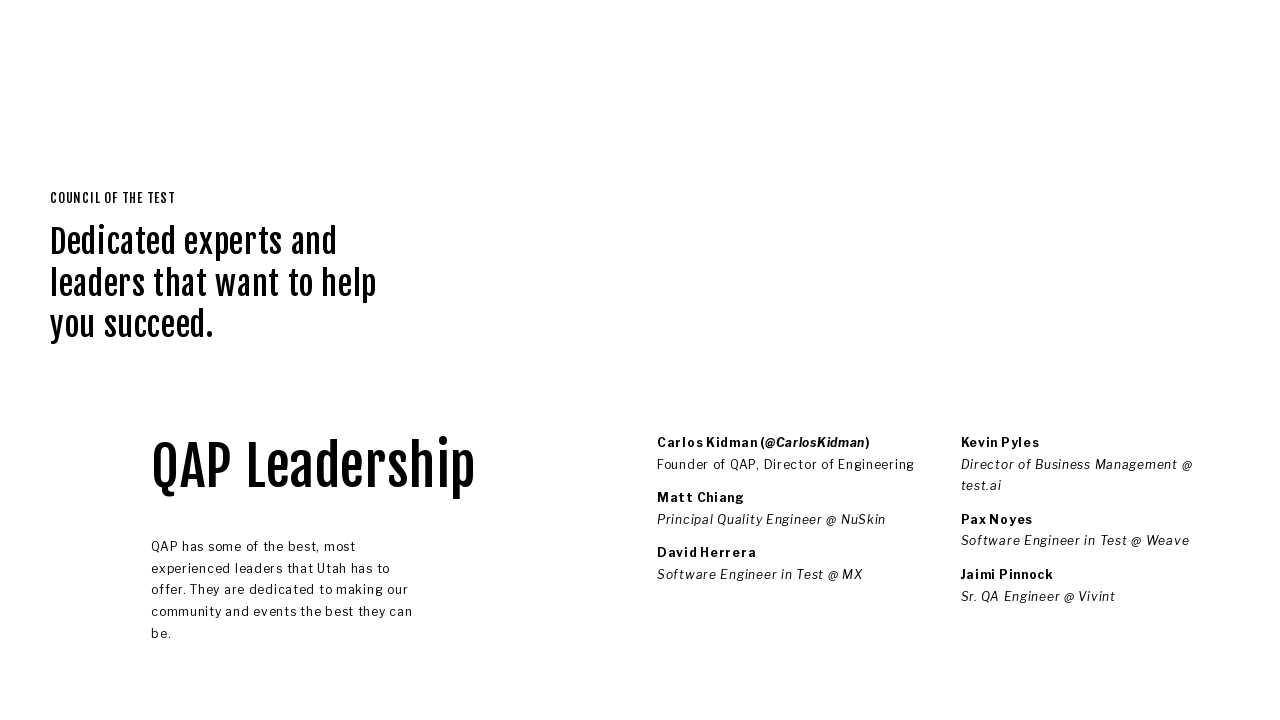